Tests the forgot password functionality by entering an email address and submitting the form to request a password reset

Starting URL: https://the-internet.herokuapp.com/forgot_password

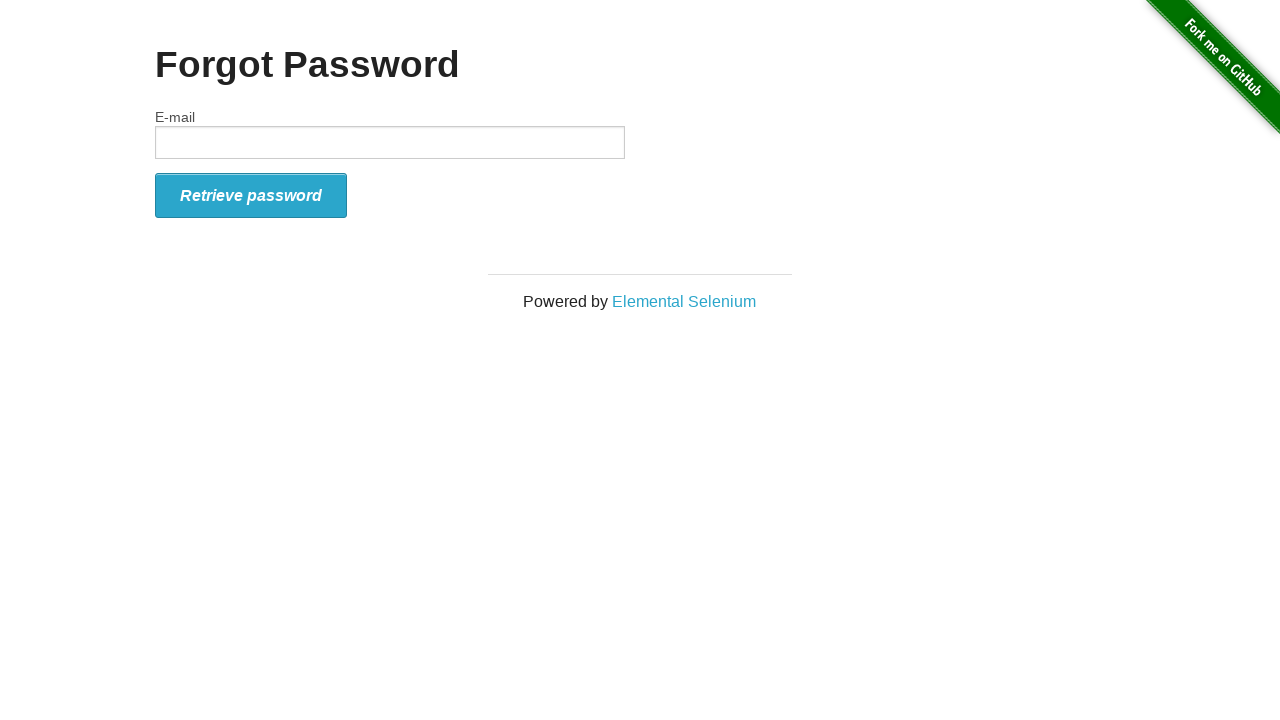

Filled email field with 'sarah.johnson@example.com' on #email
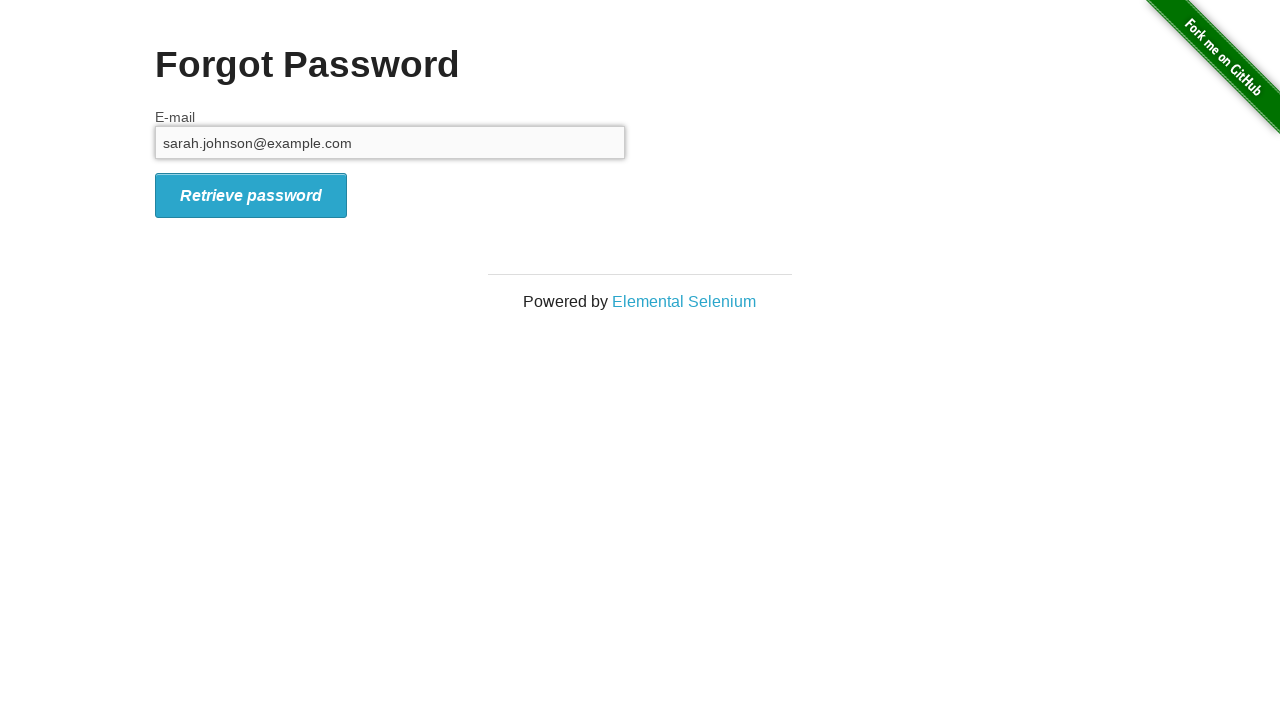

Clicked submit button to request password reset at (251, 195) on #form_submit
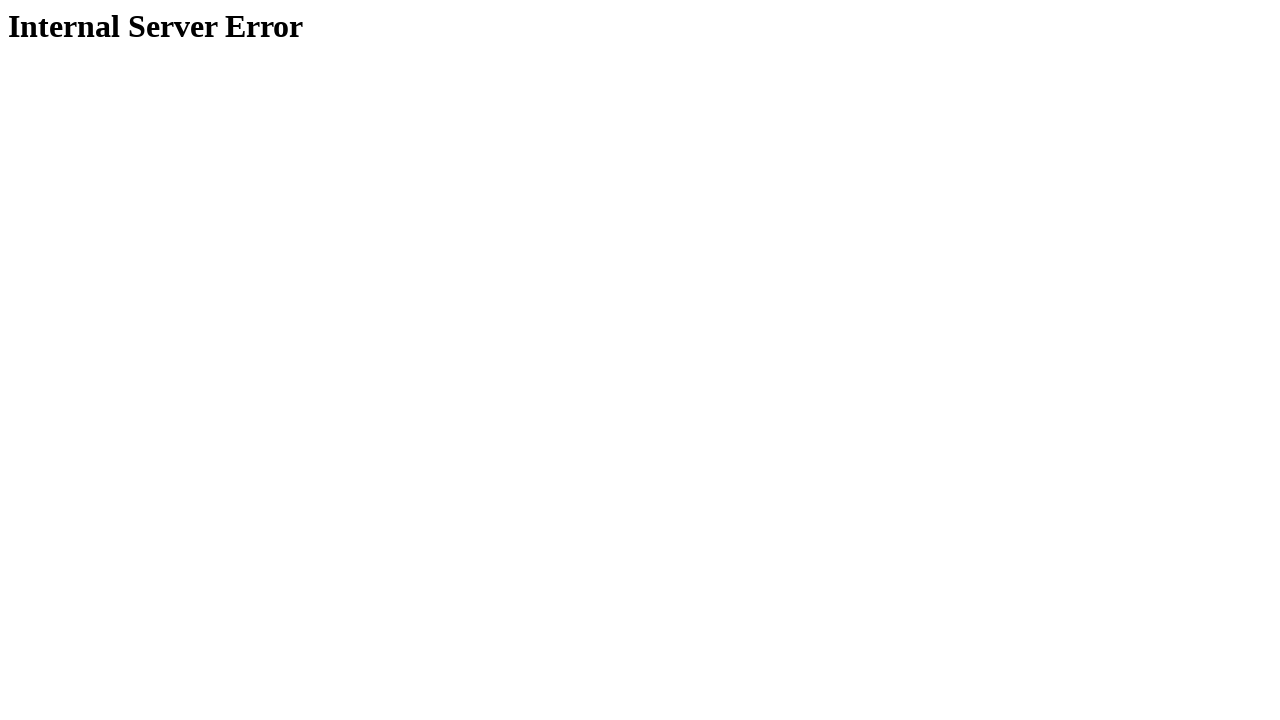

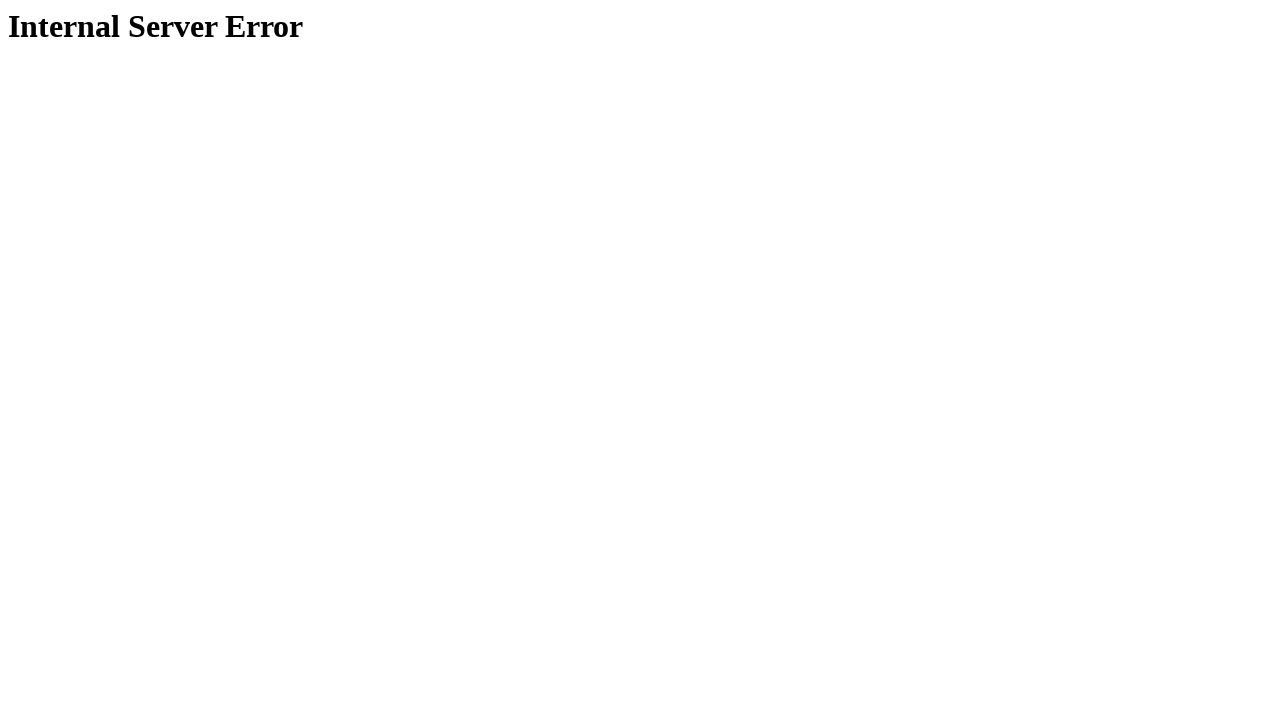